Tests browser window handling by navigating to BlazDemo, maximizing the window, opening a new tab via keyboard shortcut on a submit button, and verifying multiple window handles exist.

Starting URL: https://www.blazedemo.com/

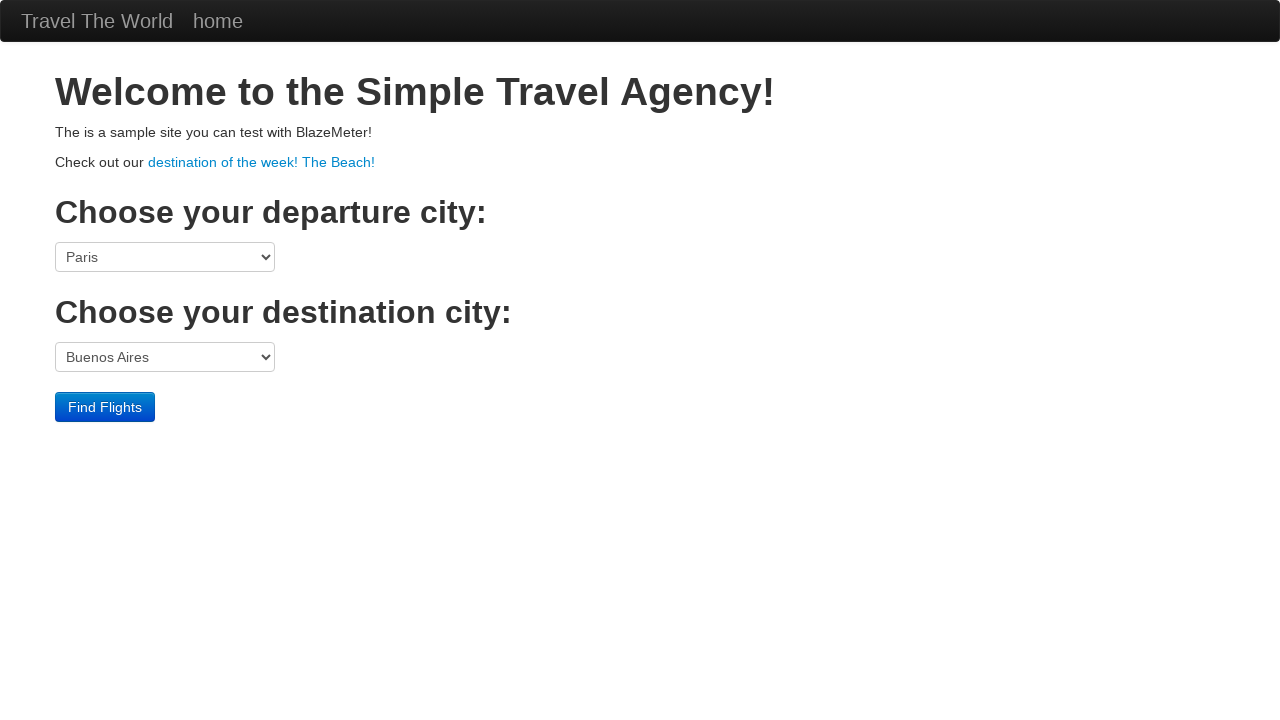

Set viewport size to 1920x1080 to maximize window
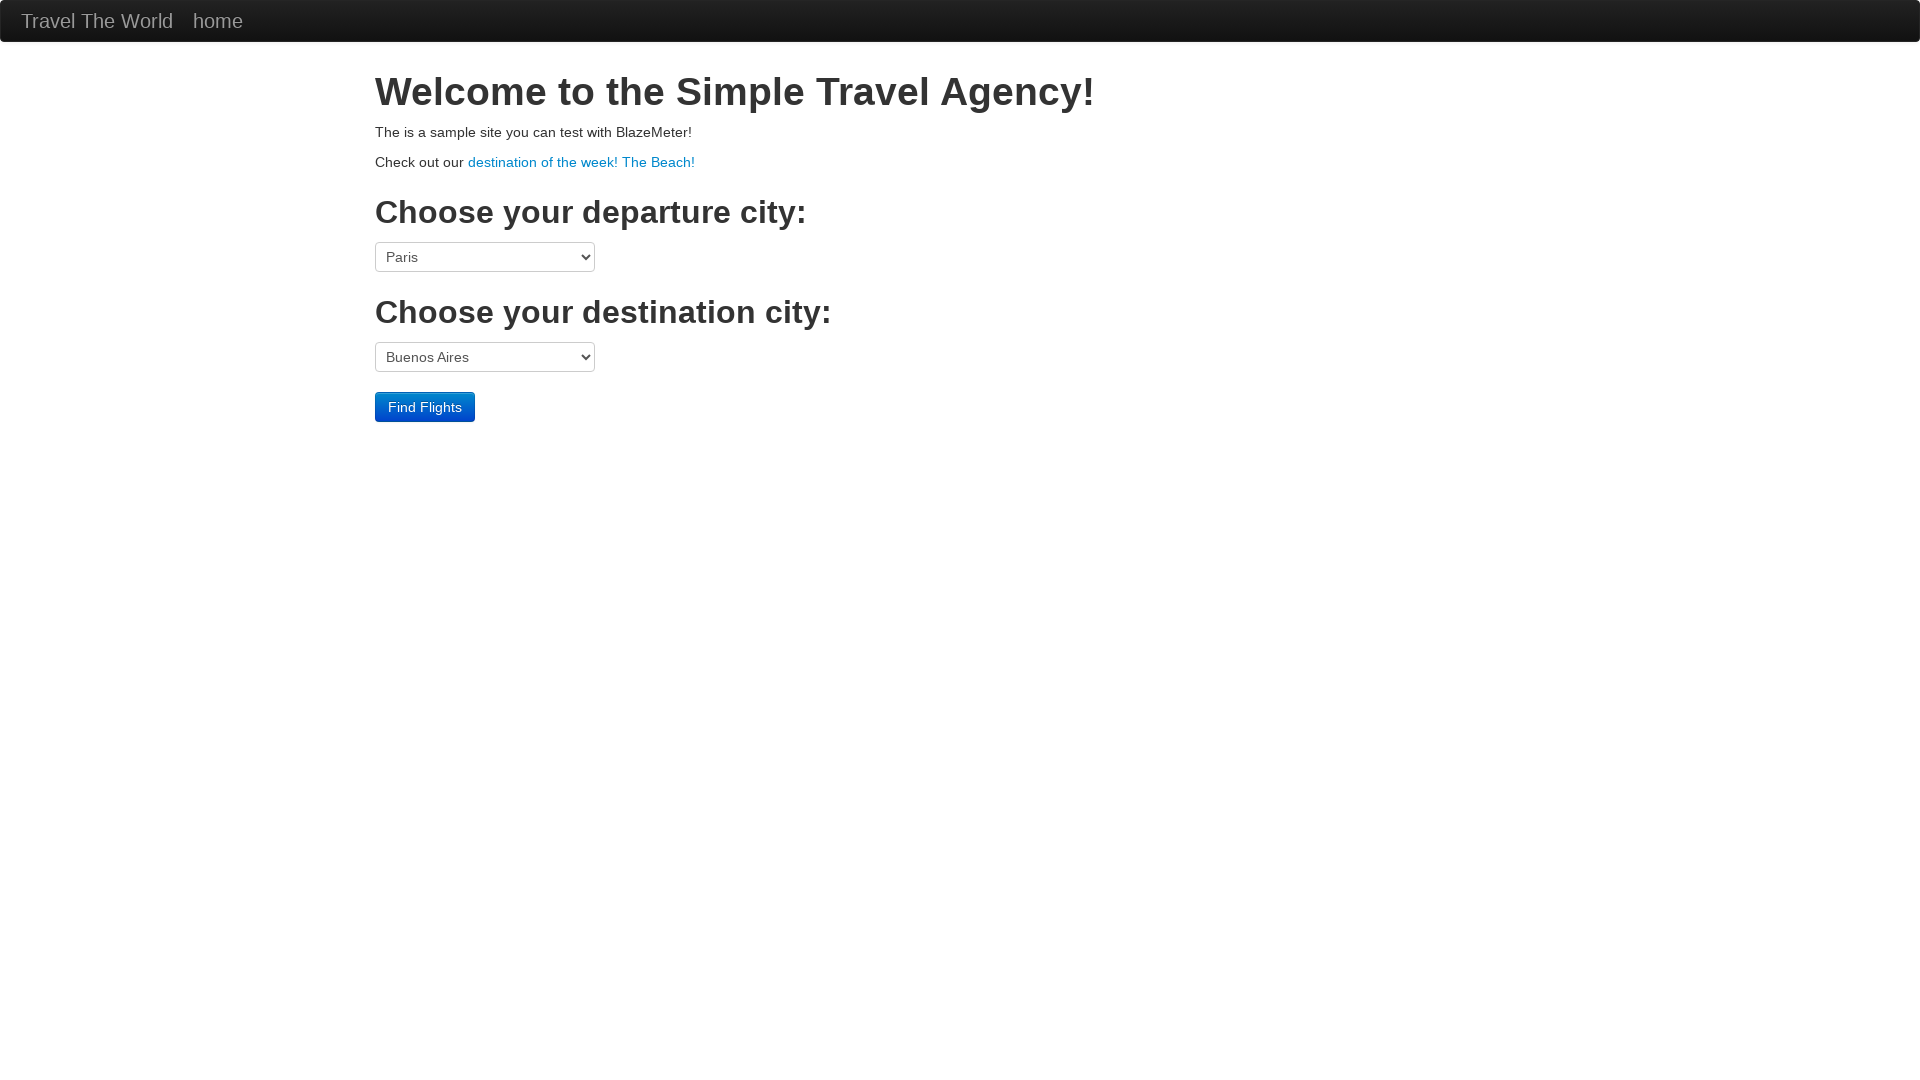

Clicked submit button with Ctrl modifier to open in new tab at (425, 407) on input[type='submit']
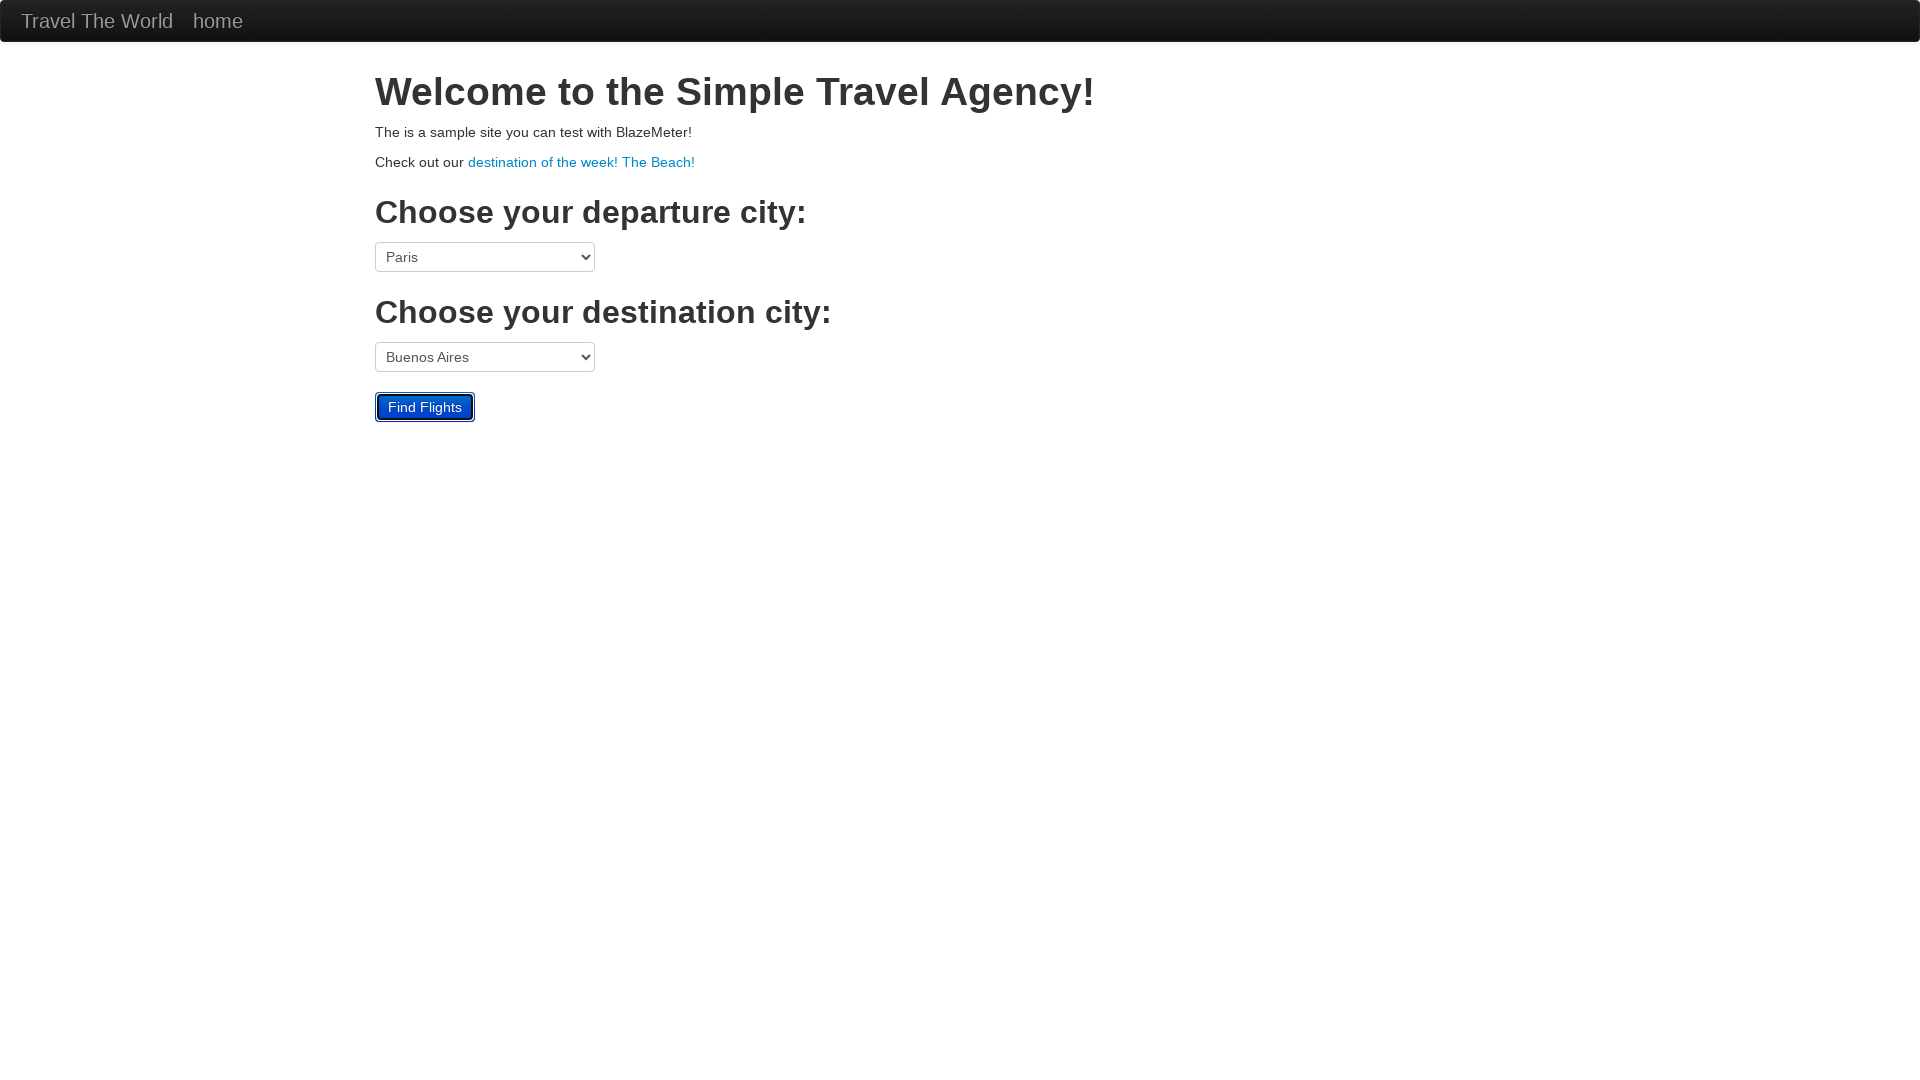

Waited 2000ms for new tab to open
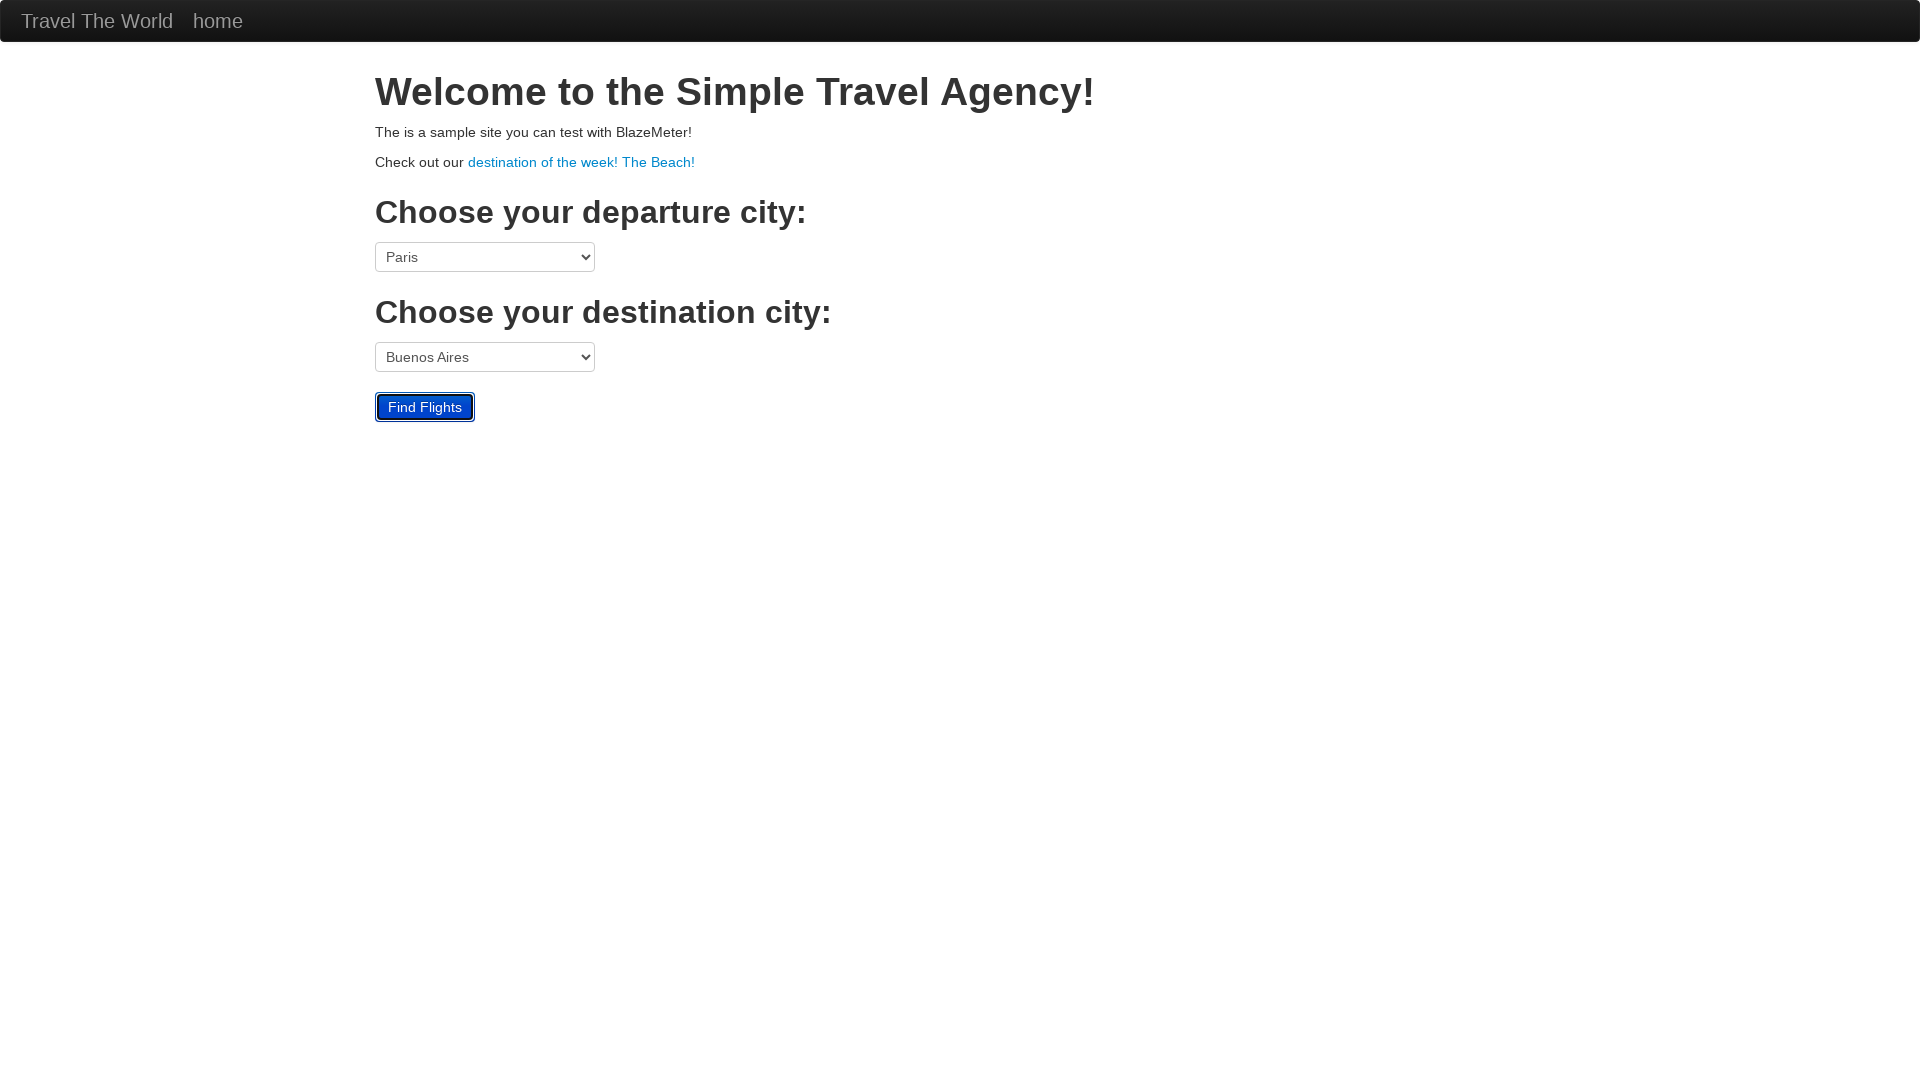

Retrieved all pages from context - total pages: 2
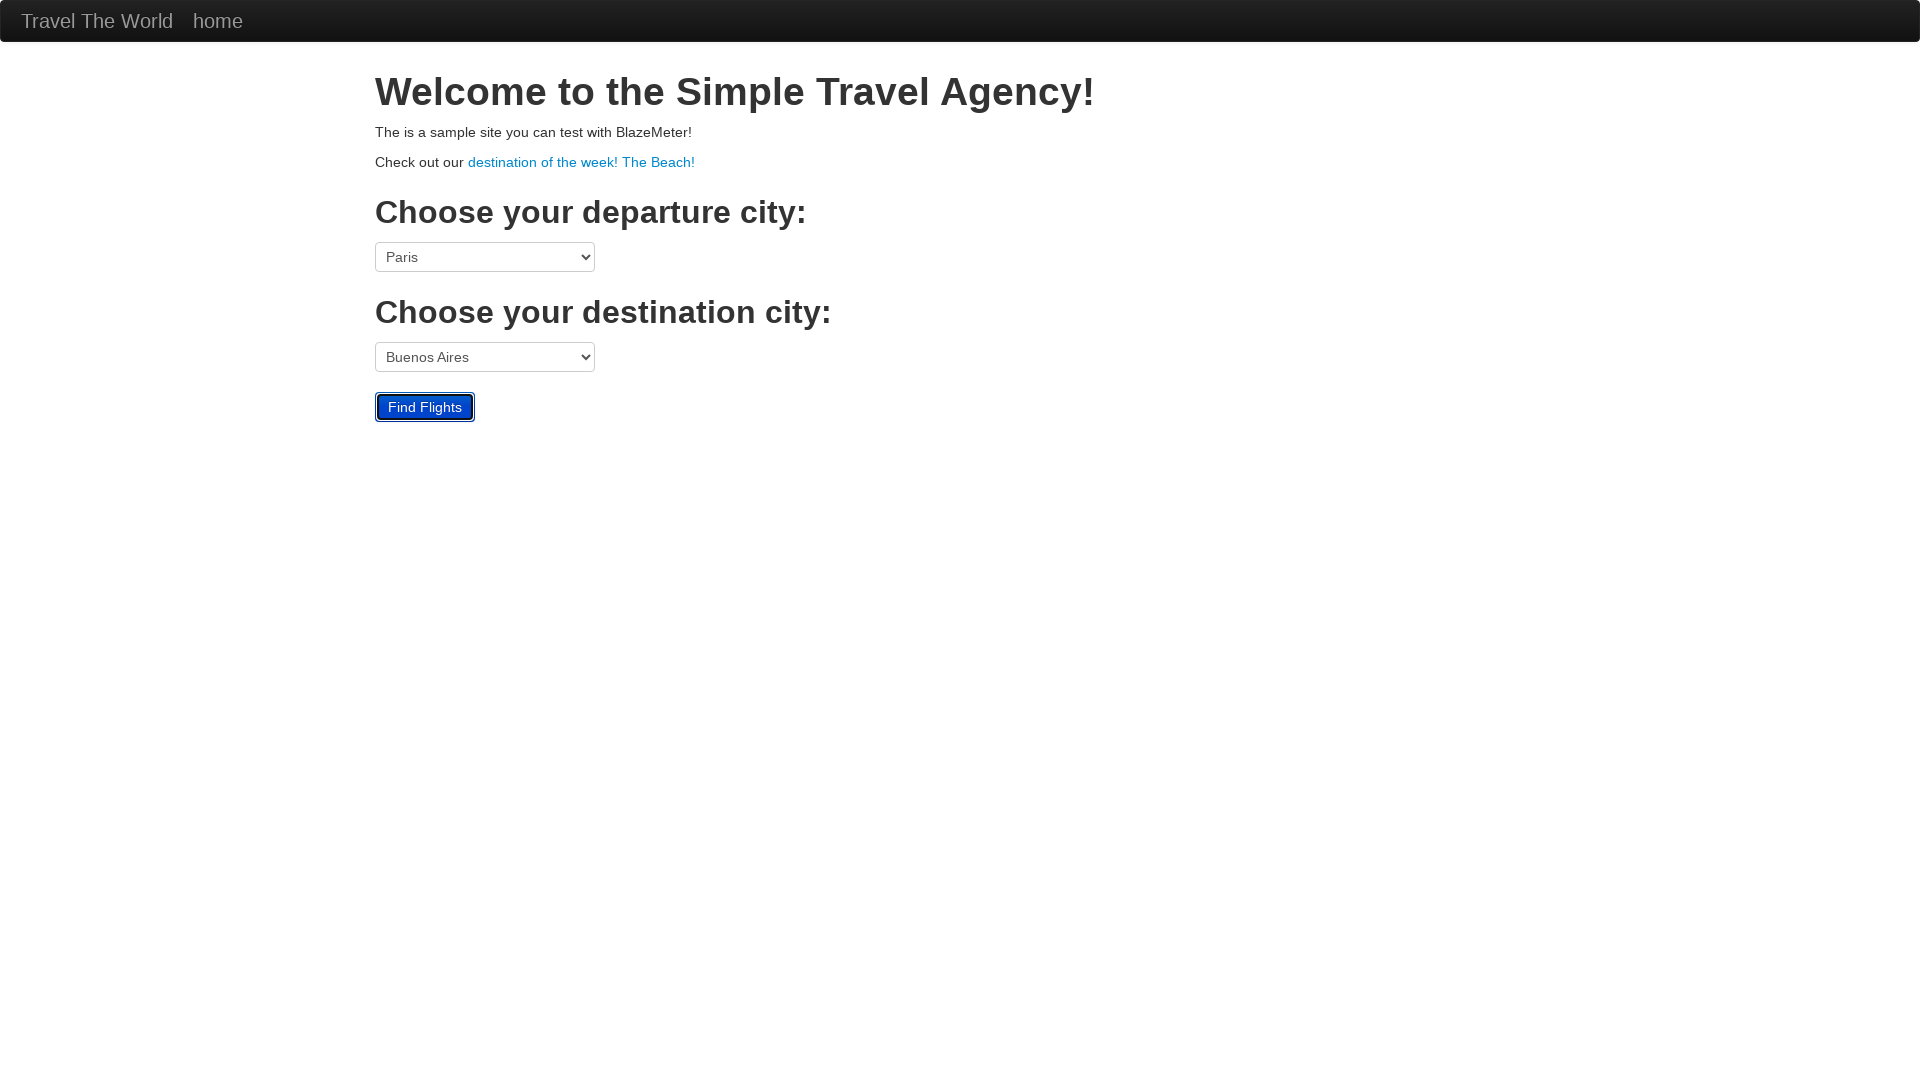

Verified page URL: https://www.blazedemo.com/
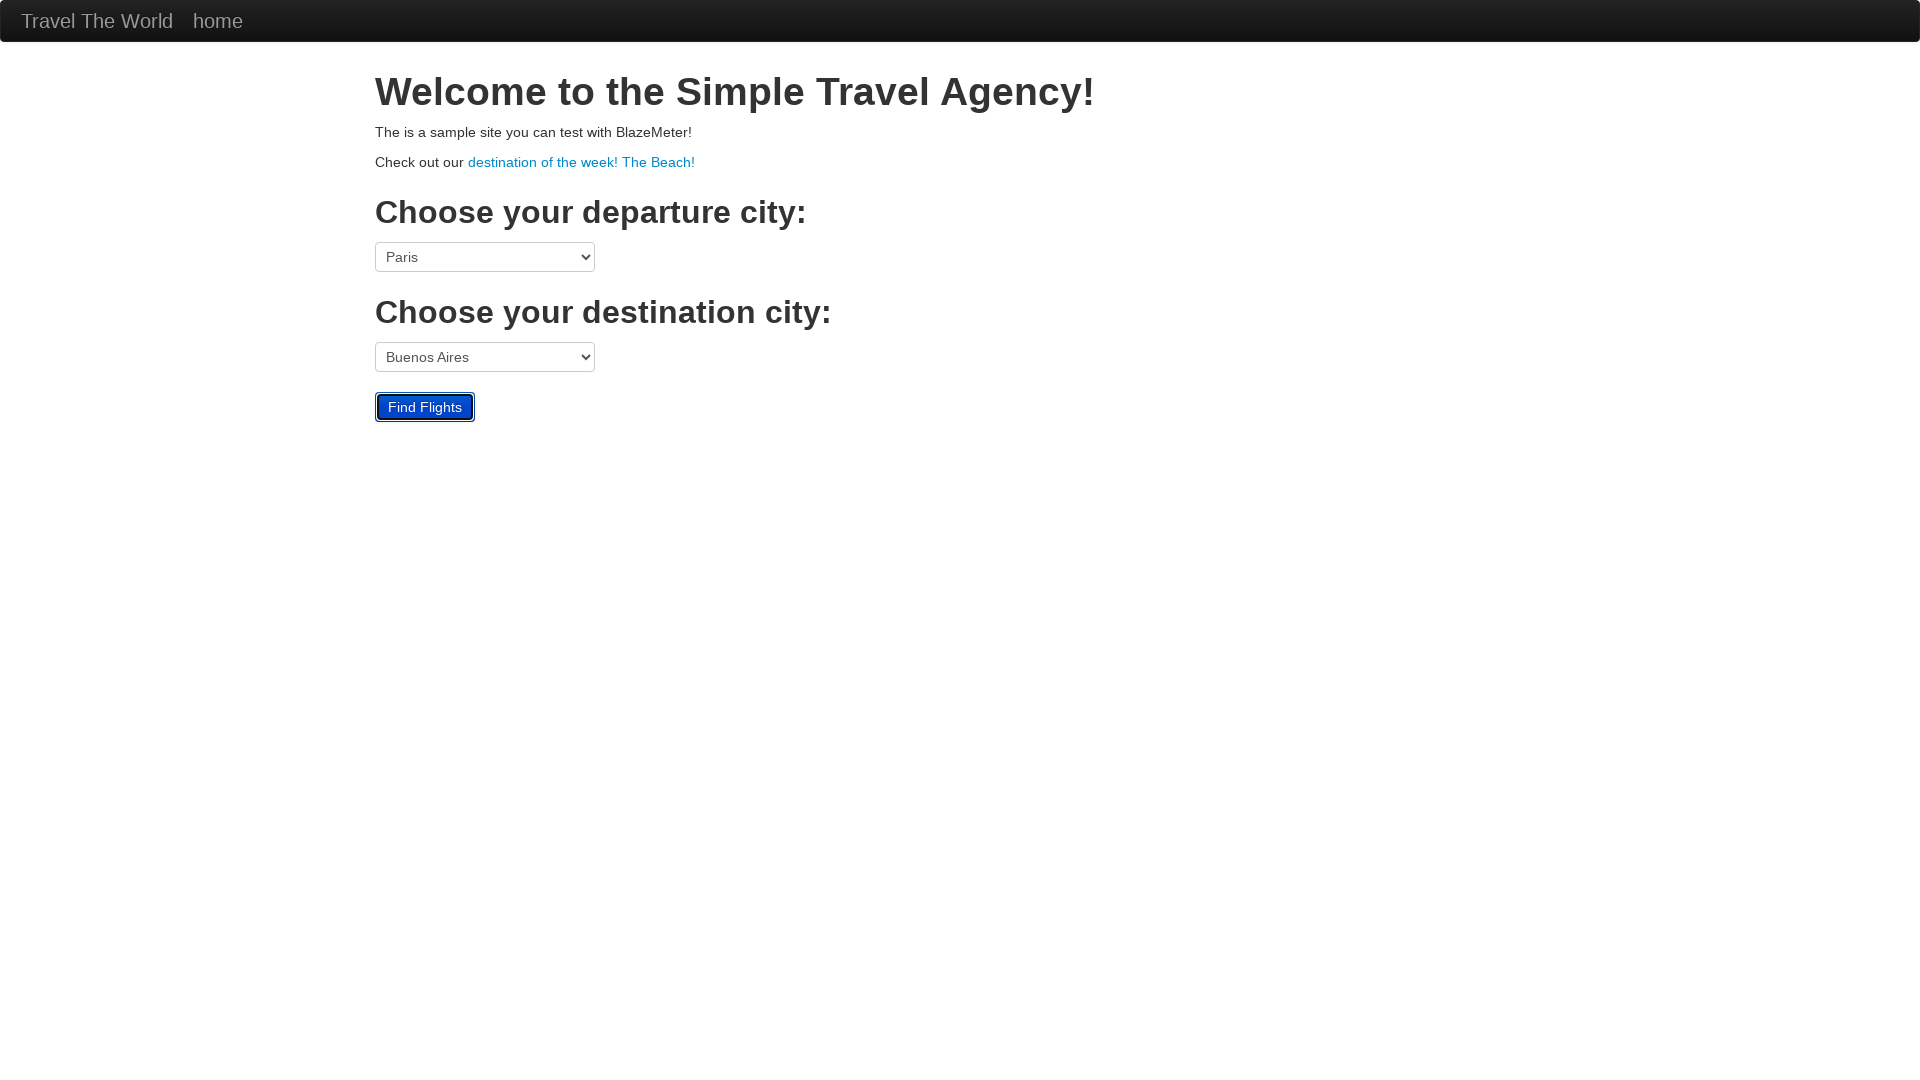

Verified page URL: https://www.blazedemo.com/reserve.php
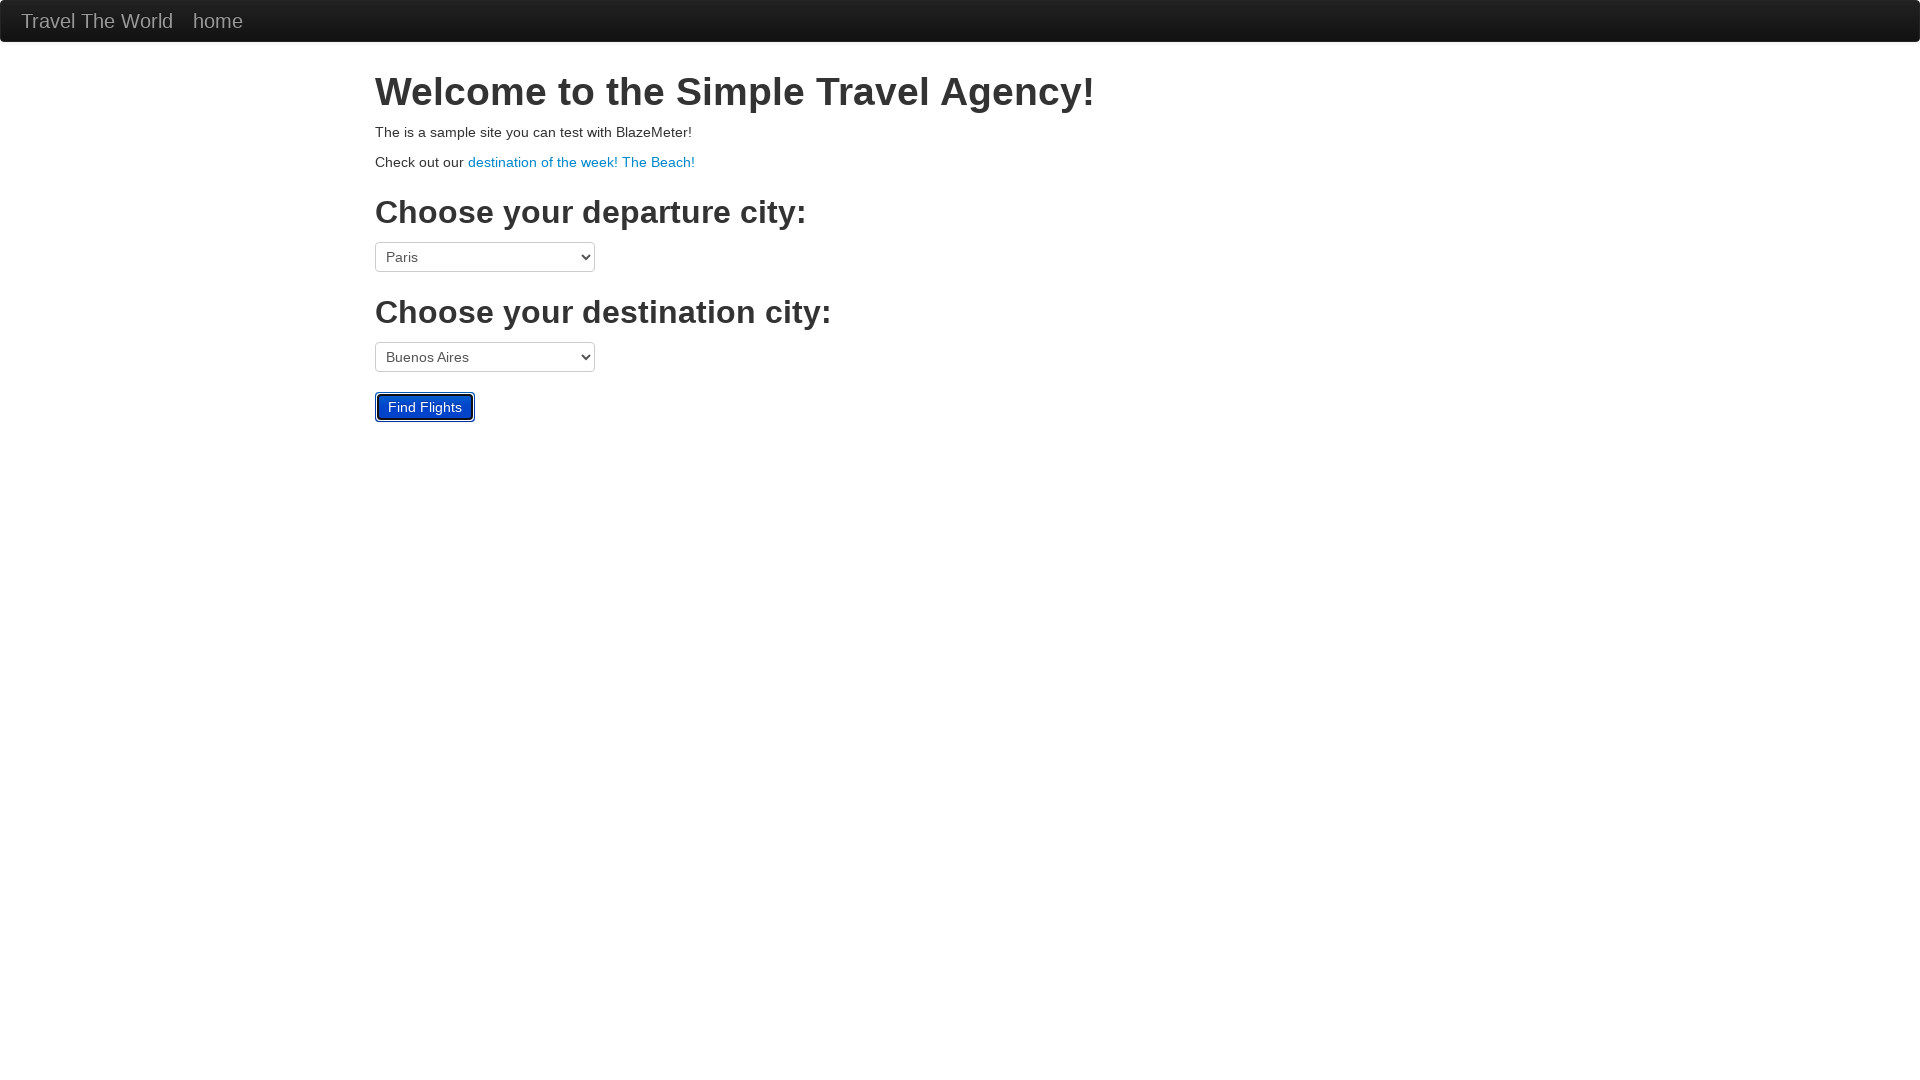

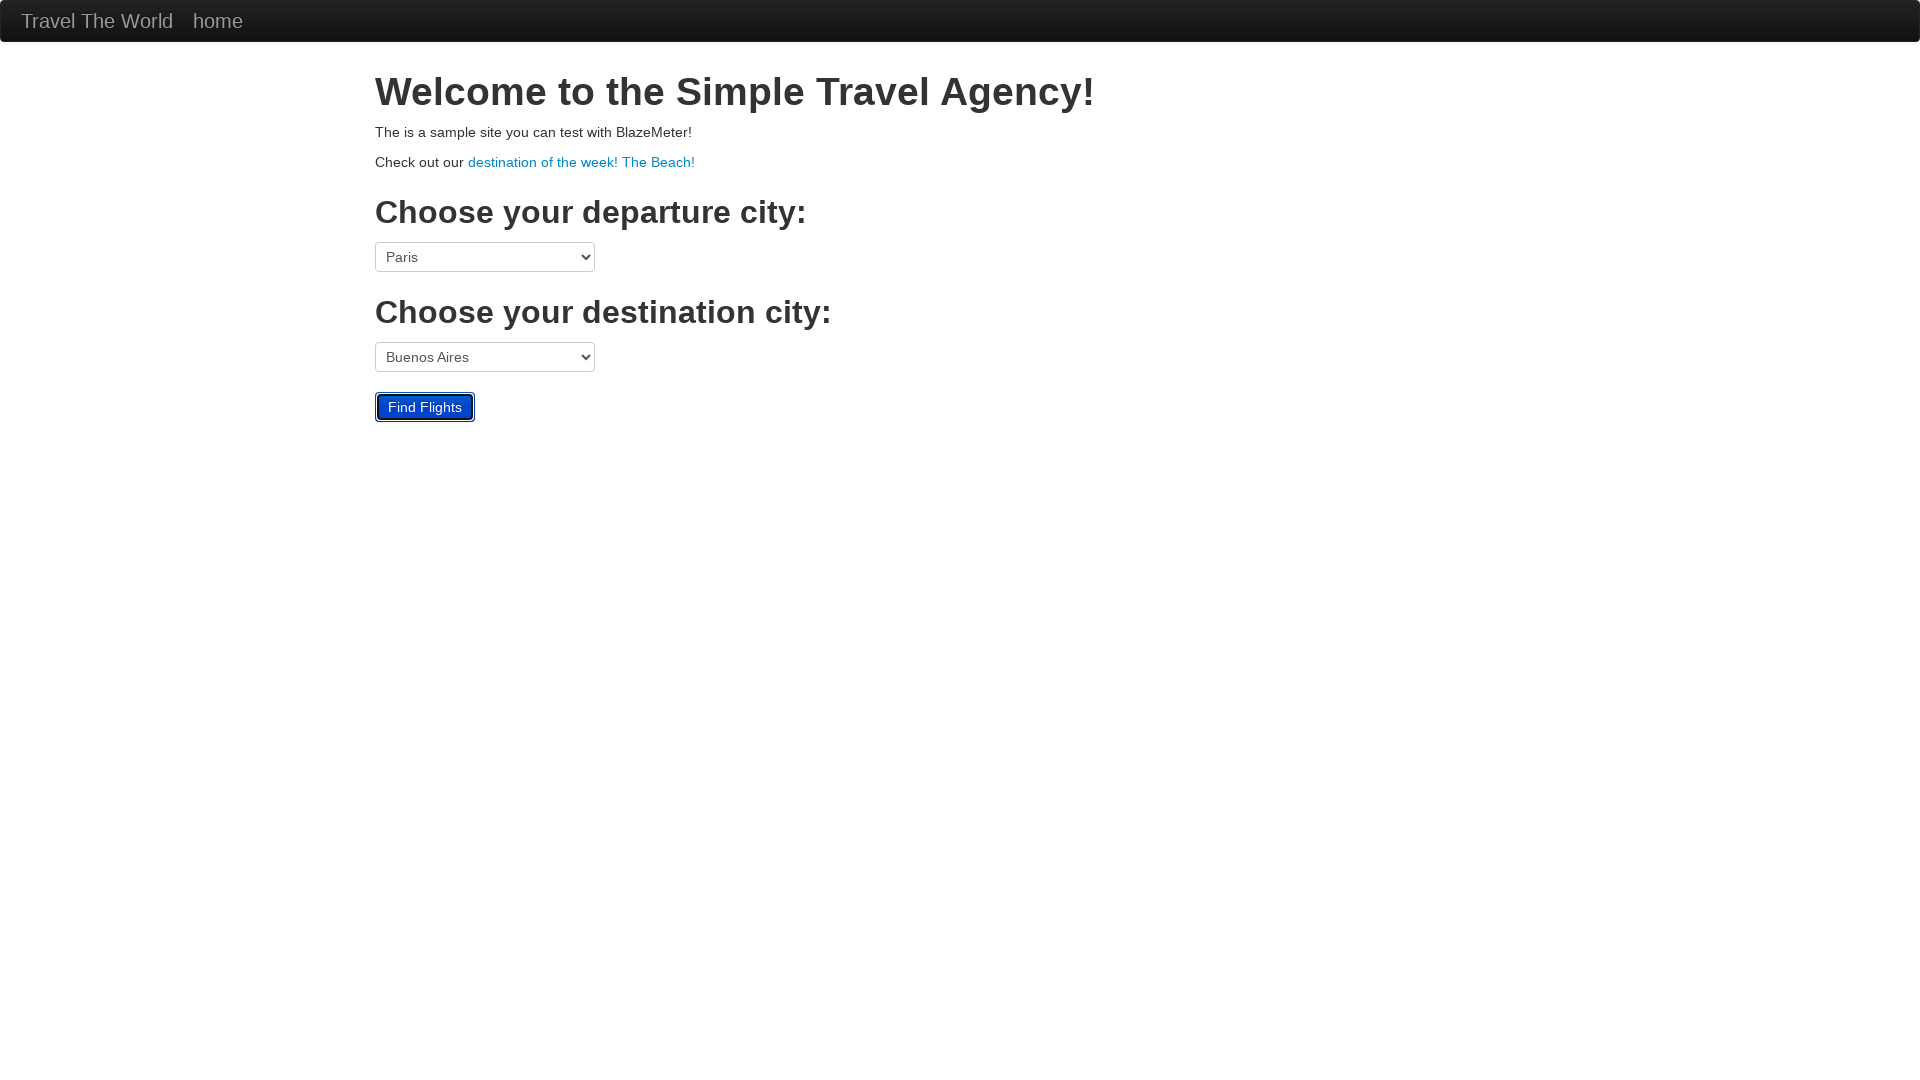